Tests browser automation capabilities by navigating to a practice page, locating links in the footer section, opening multiple links in new tabs using keyboard shortcuts, and switching between browser windows/tabs.

Starting URL: http://qaclickacademy.com/practice.php

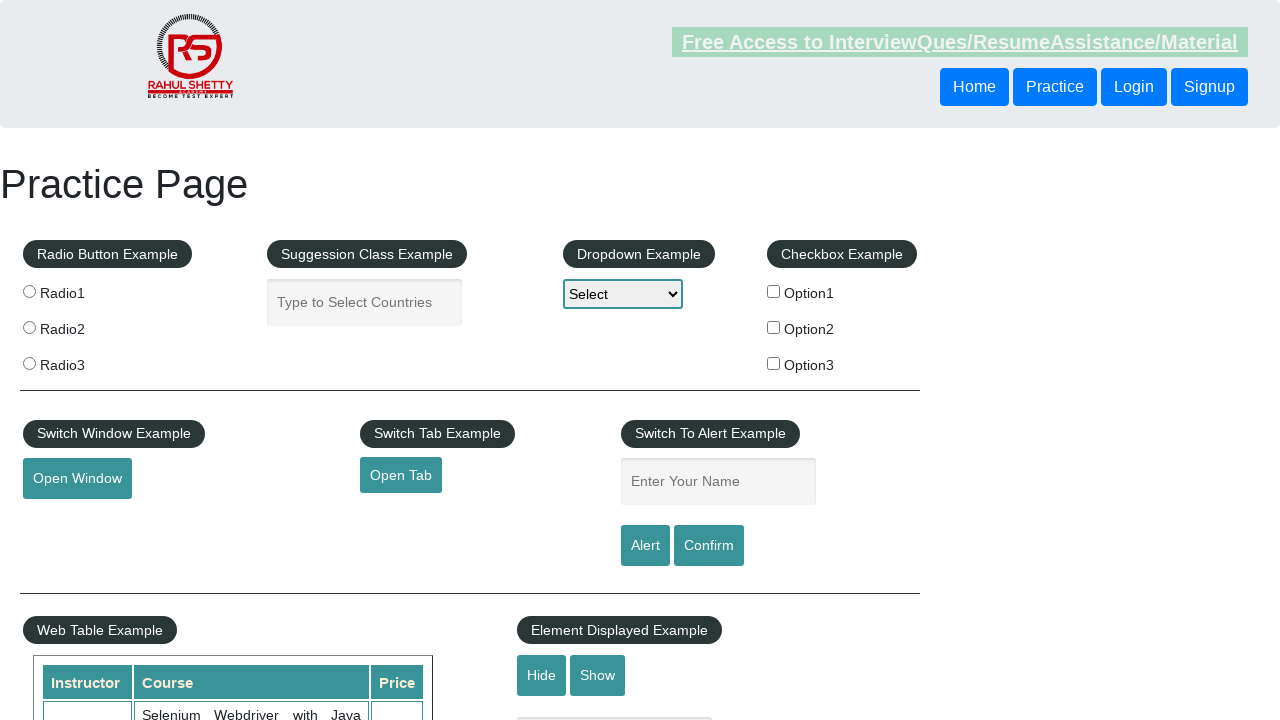

Footer section (#gf-BIG) loaded and verified
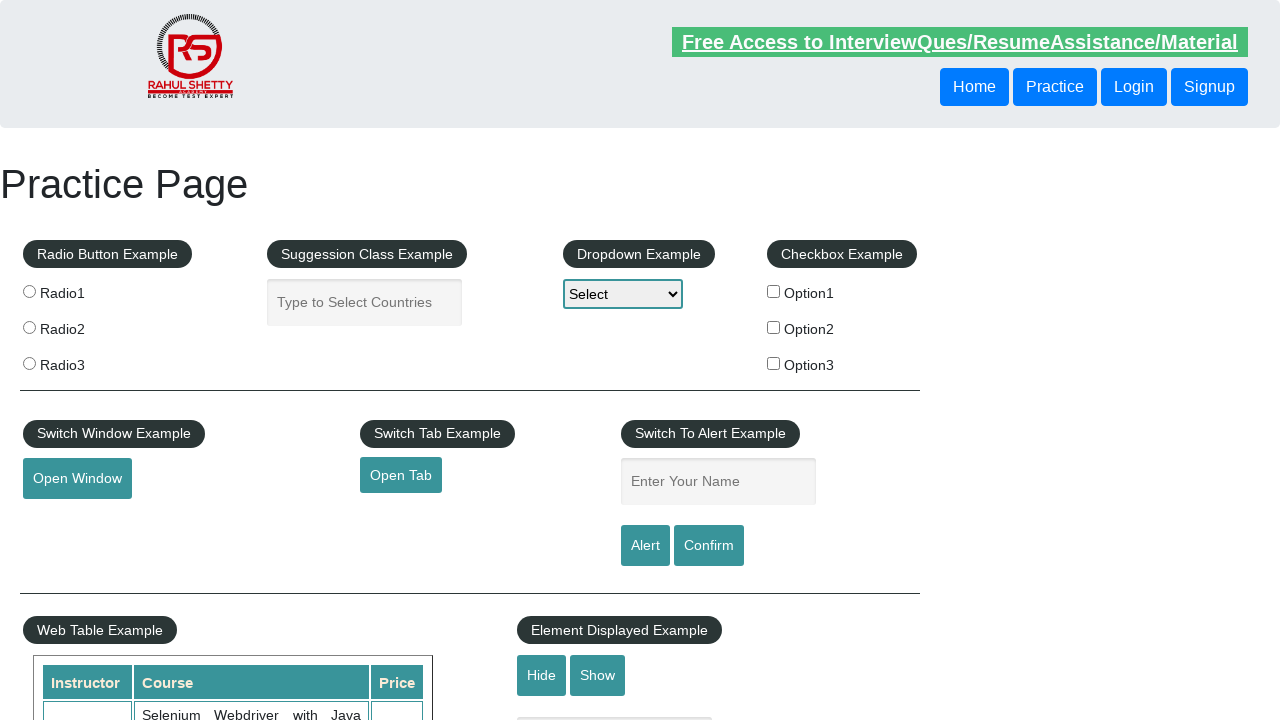

Located footer section element
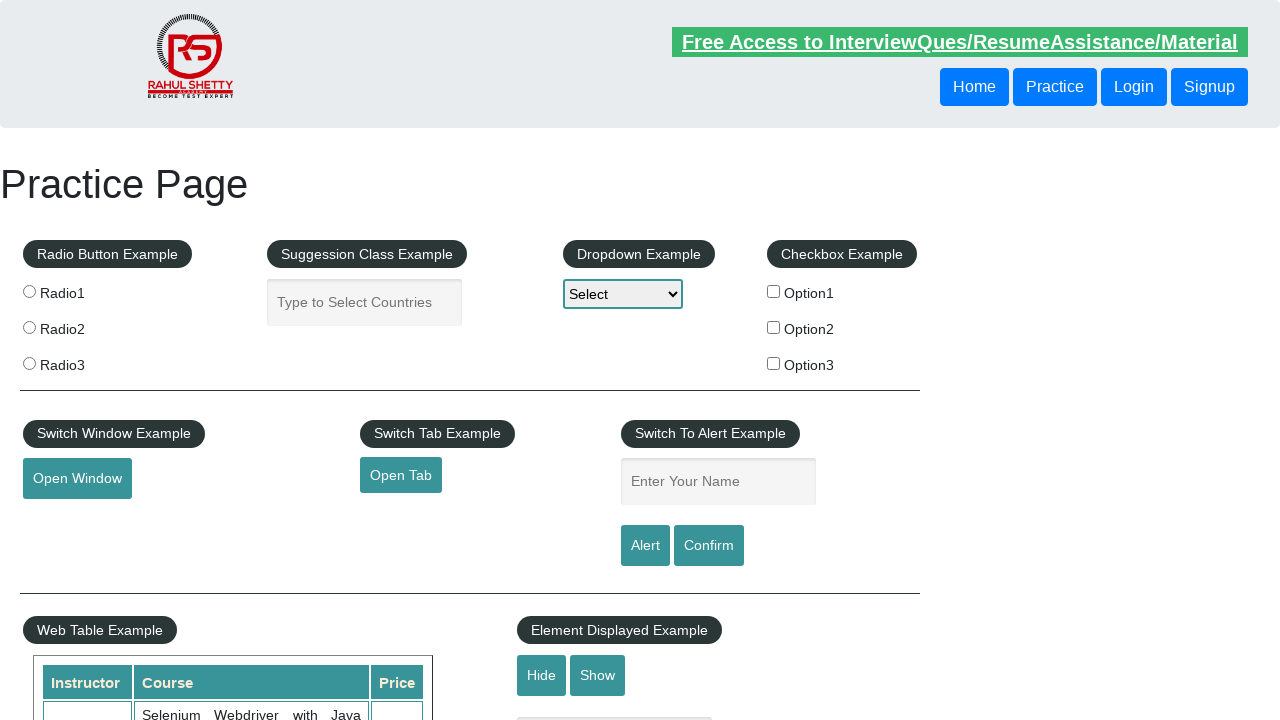

Located first column in footer table
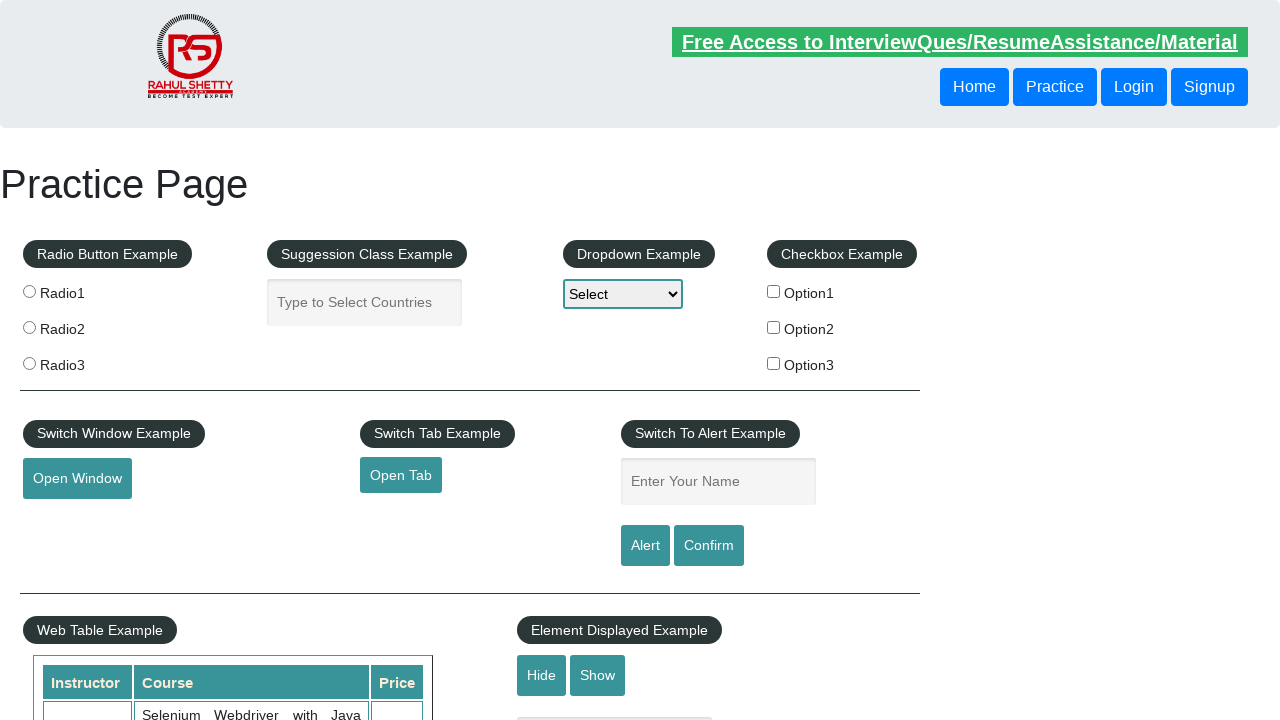

Found 5 links in footer first column
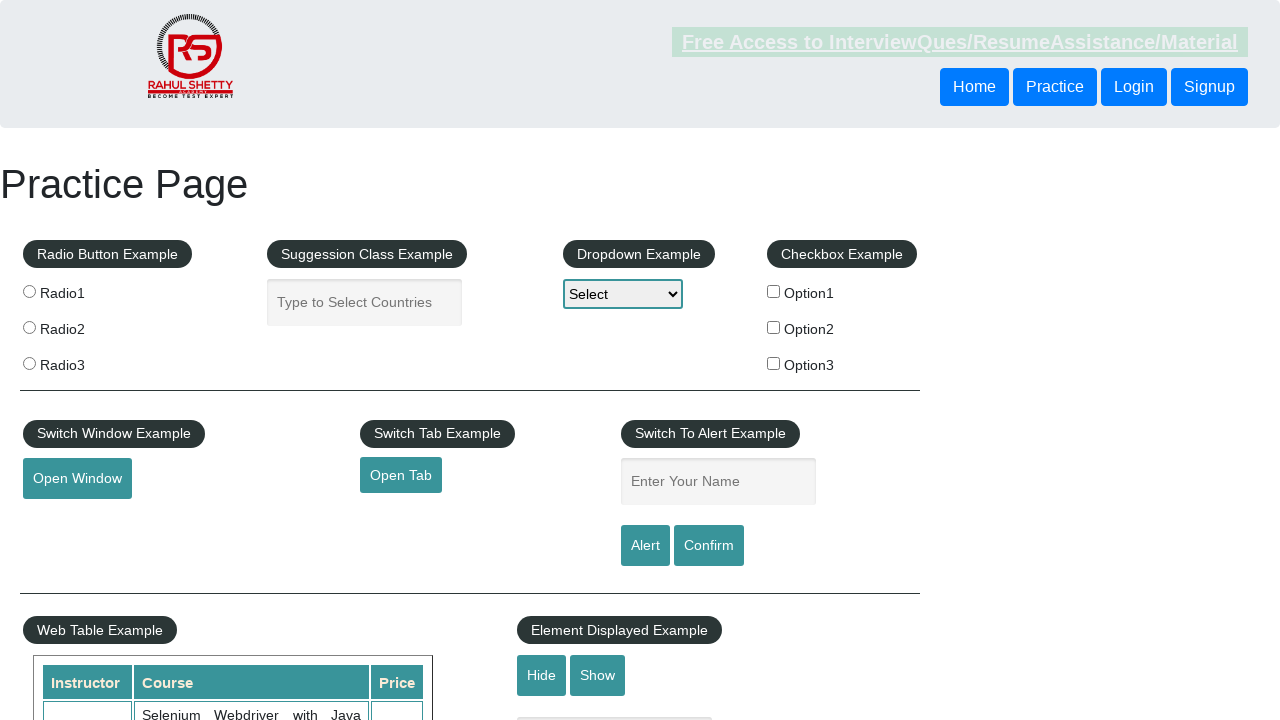

Opened link 1 in new tab using Ctrl+Click at (68, 520) on #gf-BIG >> xpath=//table/tbody/tr/td[1]/ul >> a >> nth=1
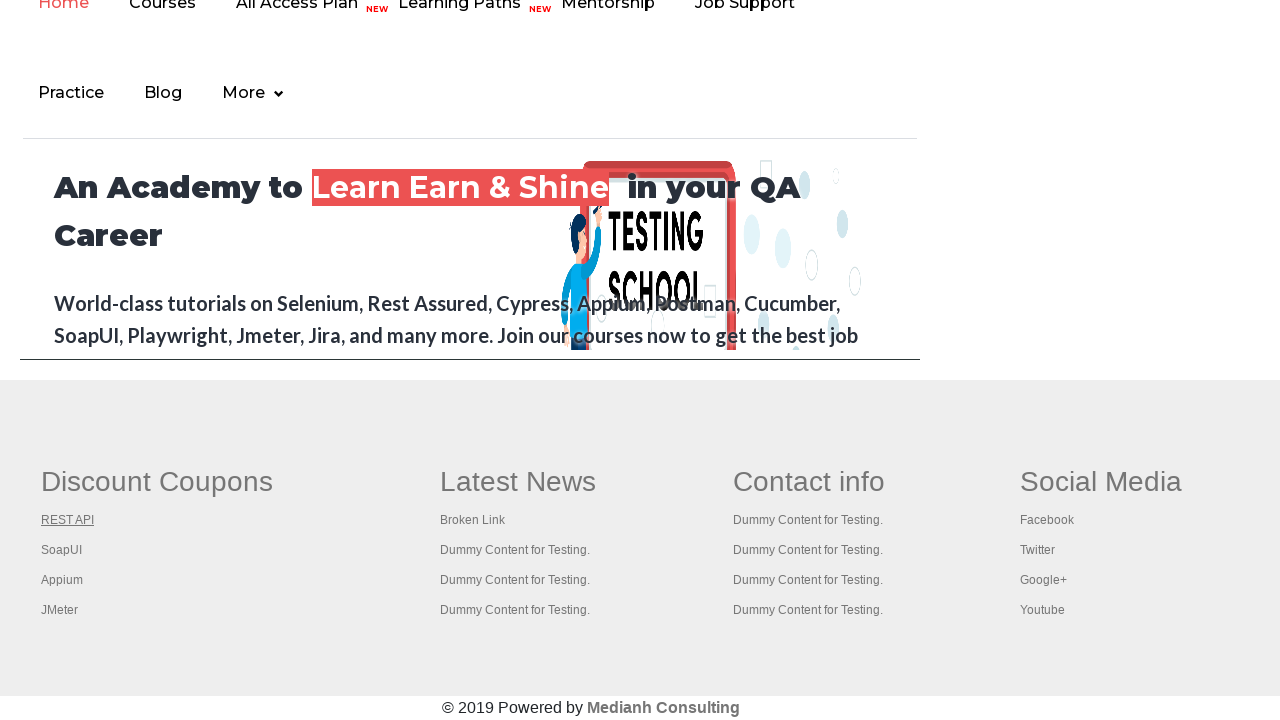

Waited 2 seconds for new tab to open
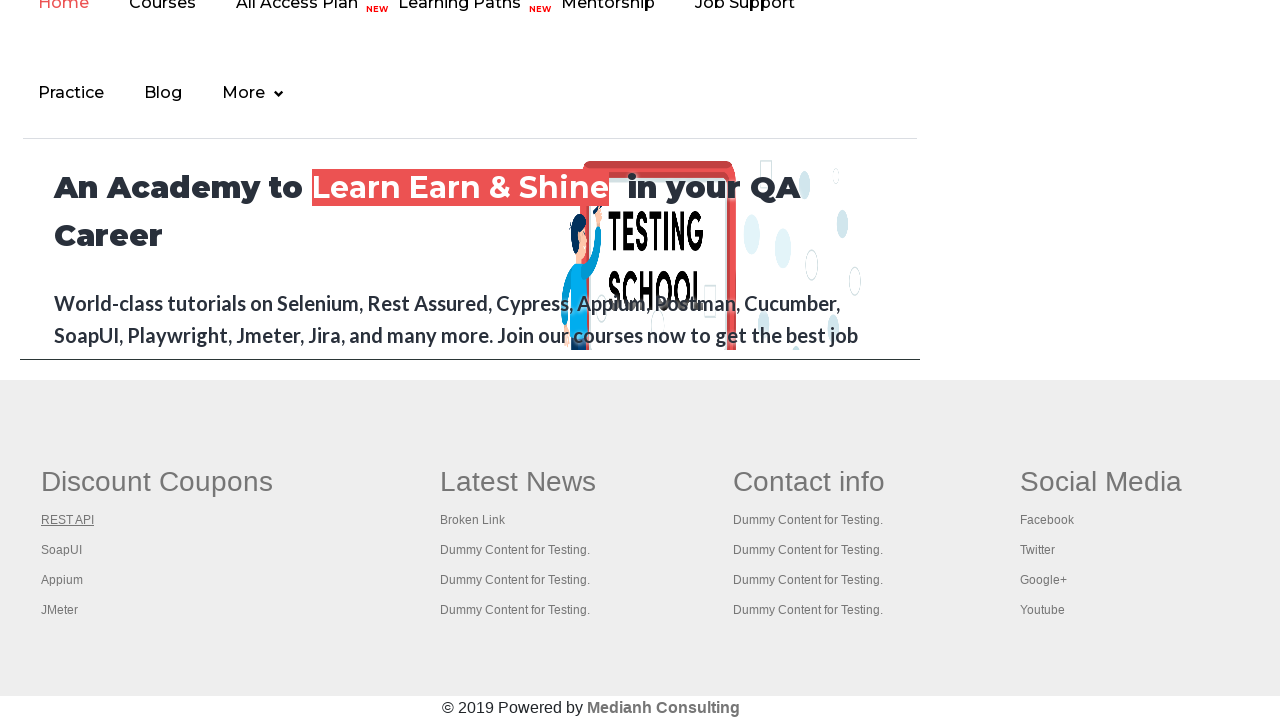

Opened link 2 in new tab using Ctrl+Click at (62, 550) on #gf-BIG >> xpath=//table/tbody/tr/td[1]/ul >> a >> nth=2
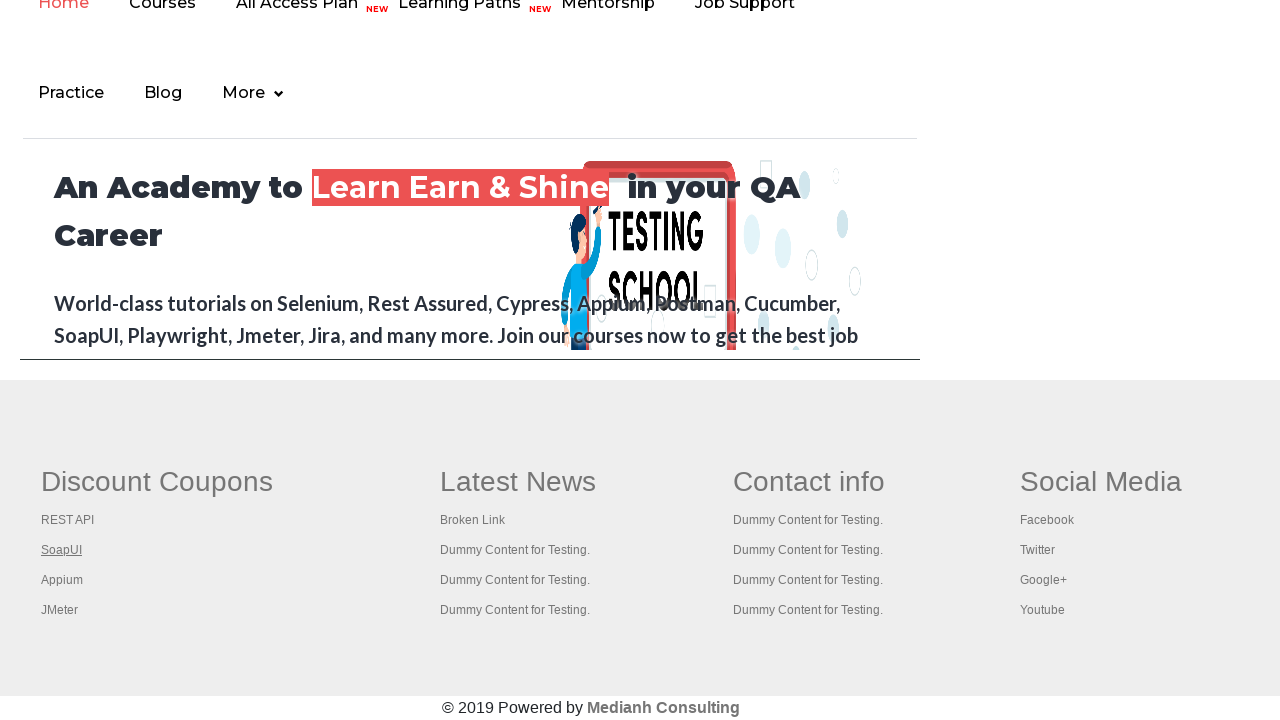

Waited 2 seconds for new tab to open
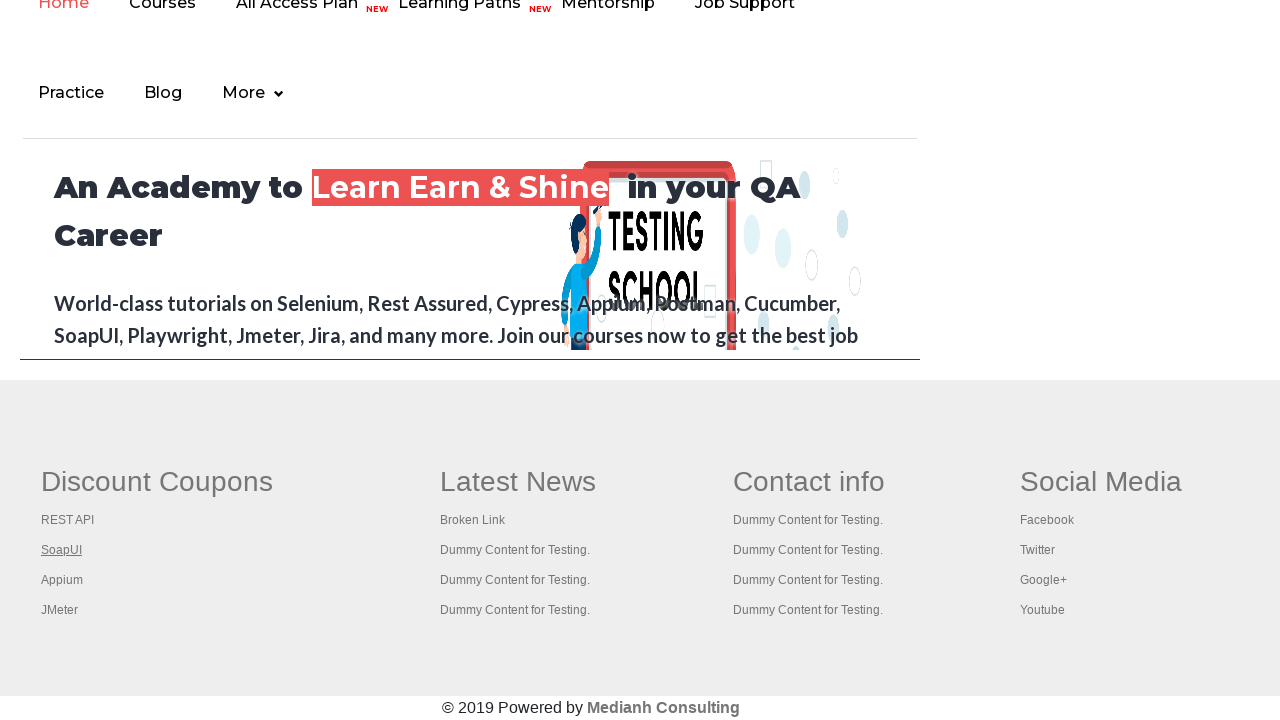

Opened link 3 in new tab using Ctrl+Click at (62, 580) on #gf-BIG >> xpath=//table/tbody/tr/td[1]/ul >> a >> nth=3
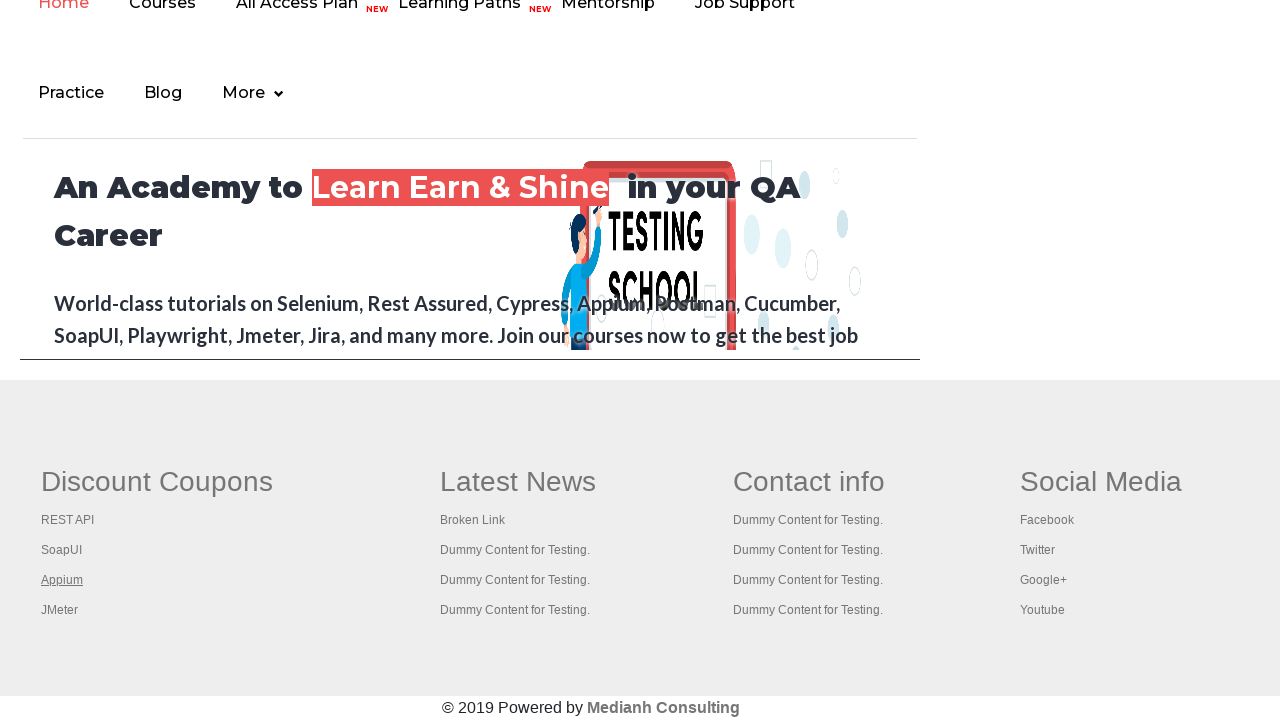

Waited 2 seconds for new tab to open
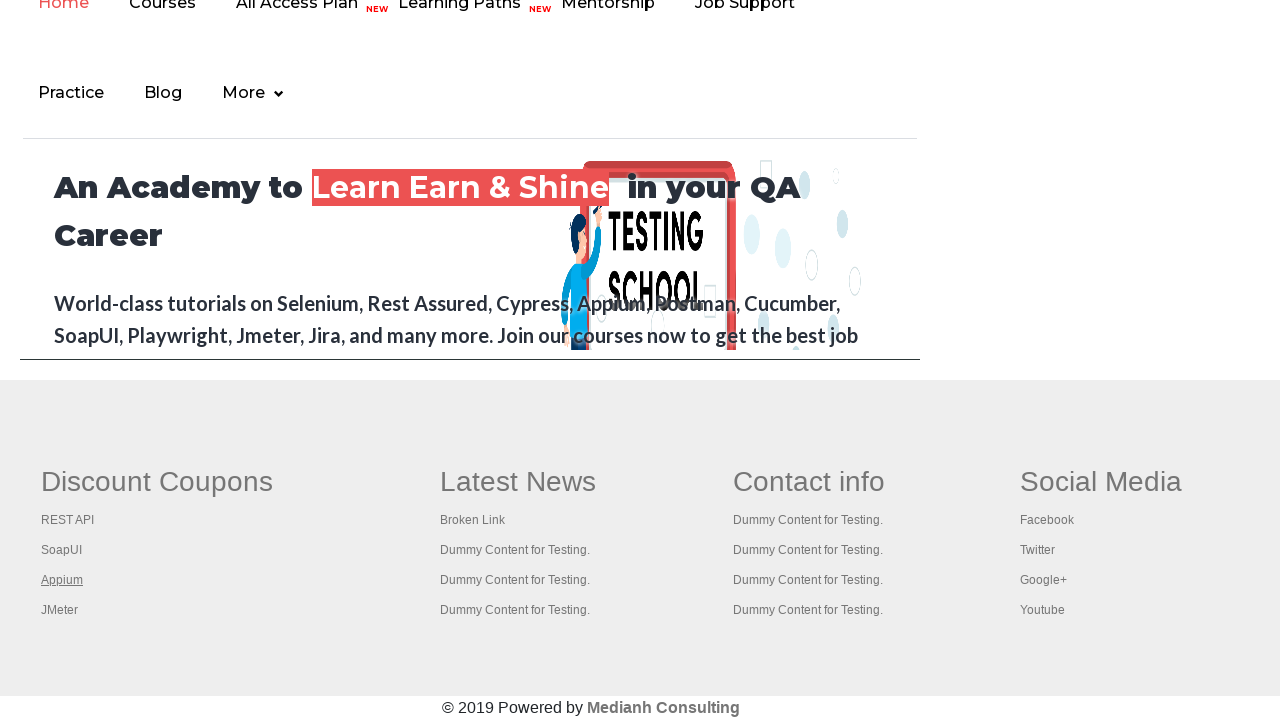

Opened link 4 in new tab using Ctrl+Click at (60, 610) on #gf-BIG >> xpath=//table/tbody/tr/td[1]/ul >> a >> nth=4
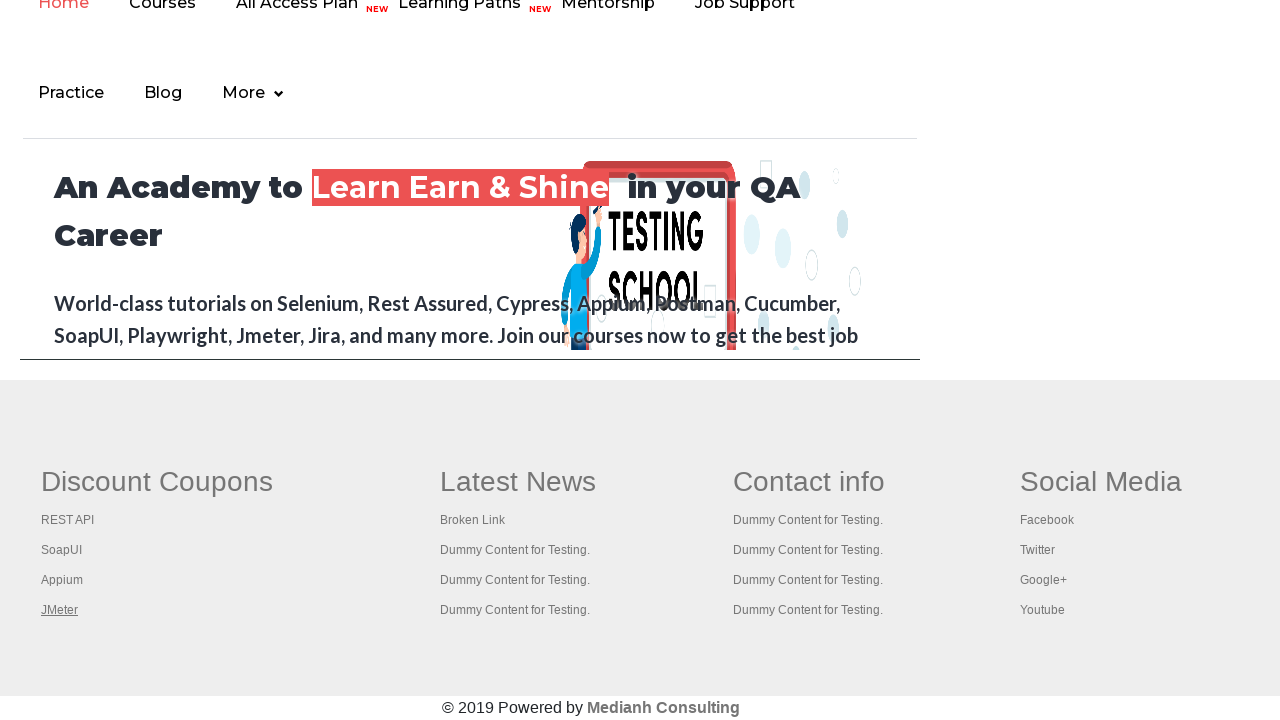

Waited 2 seconds for new tab to open
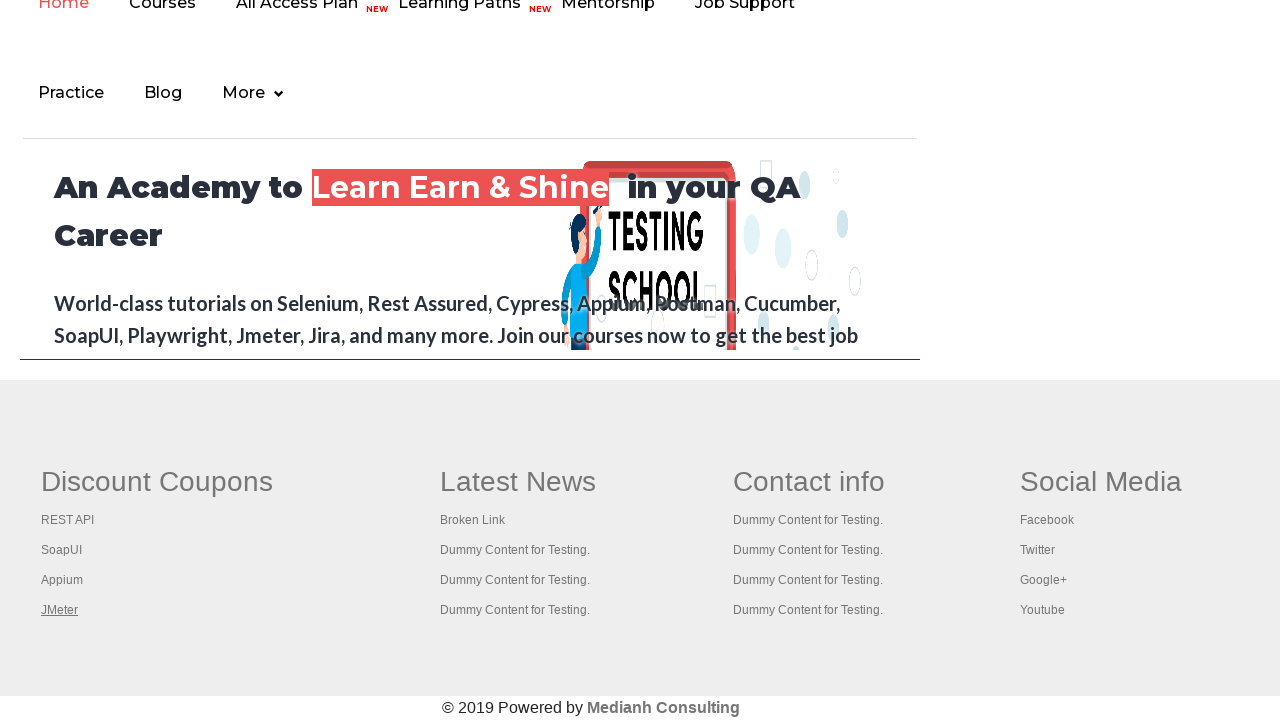

Retrieved all 5 pages/tabs from browser context
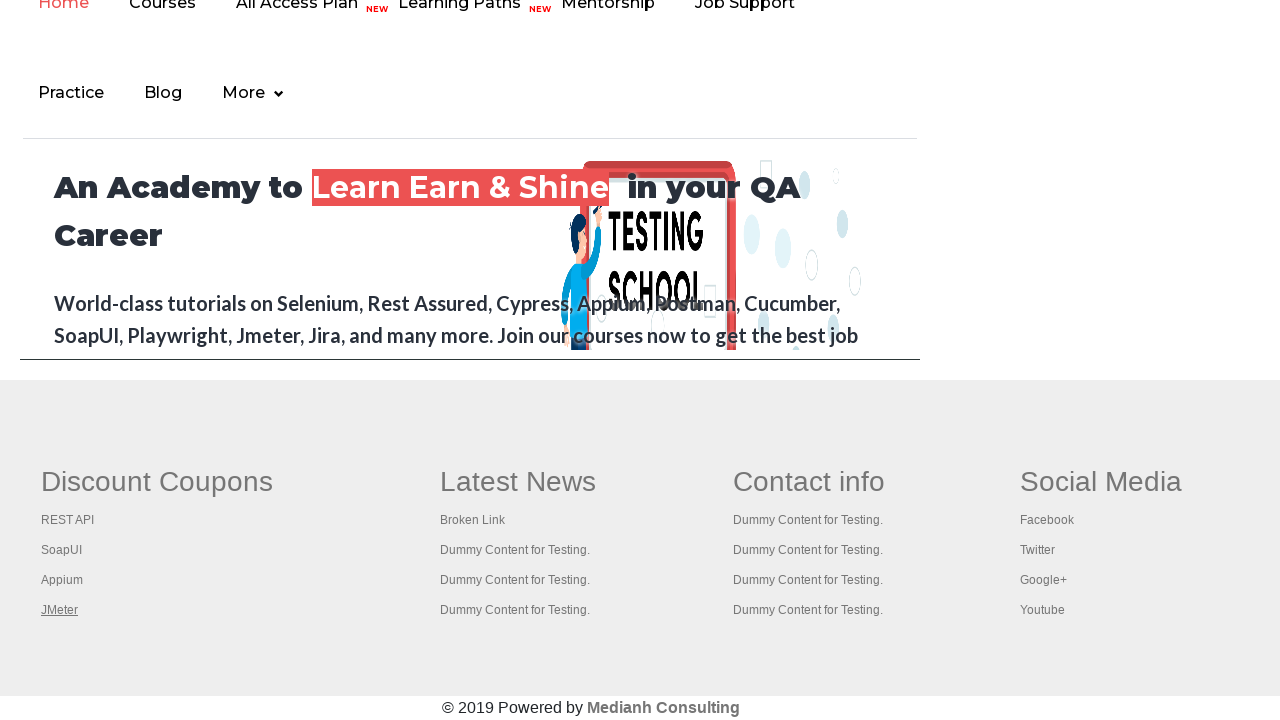

Brought a tab to front
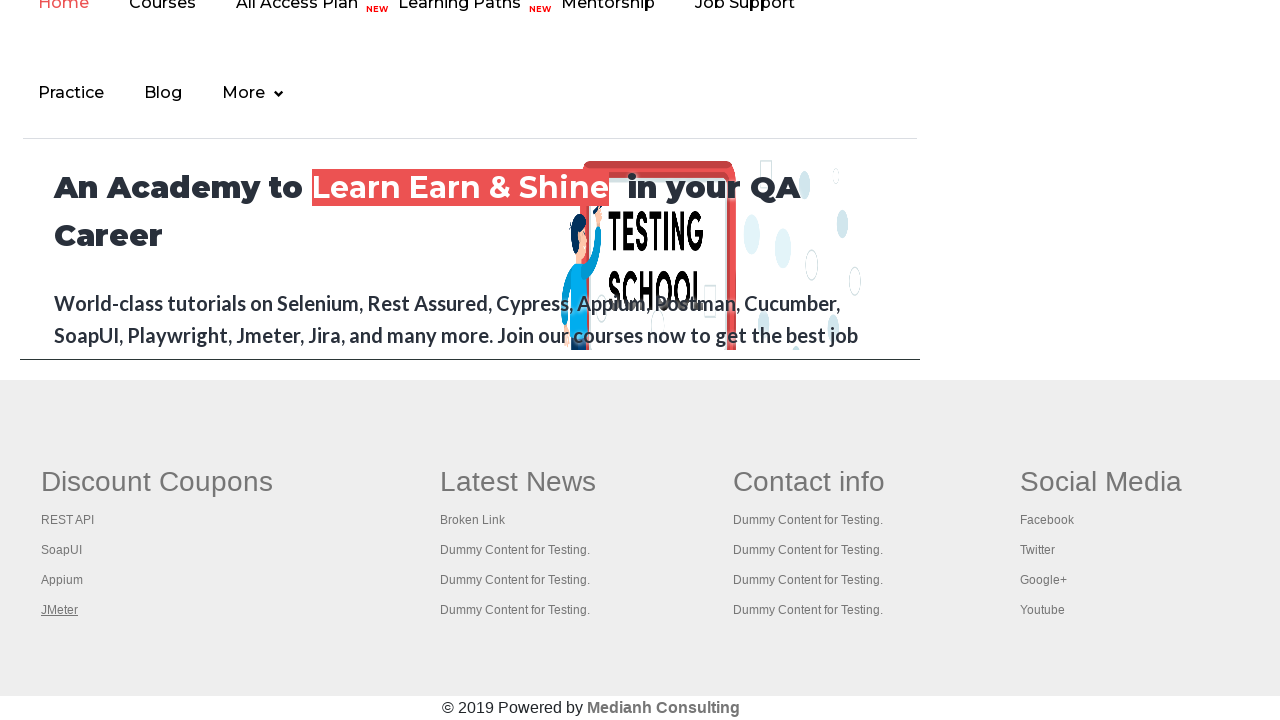

Waited for tab to reach domcontentloaded state
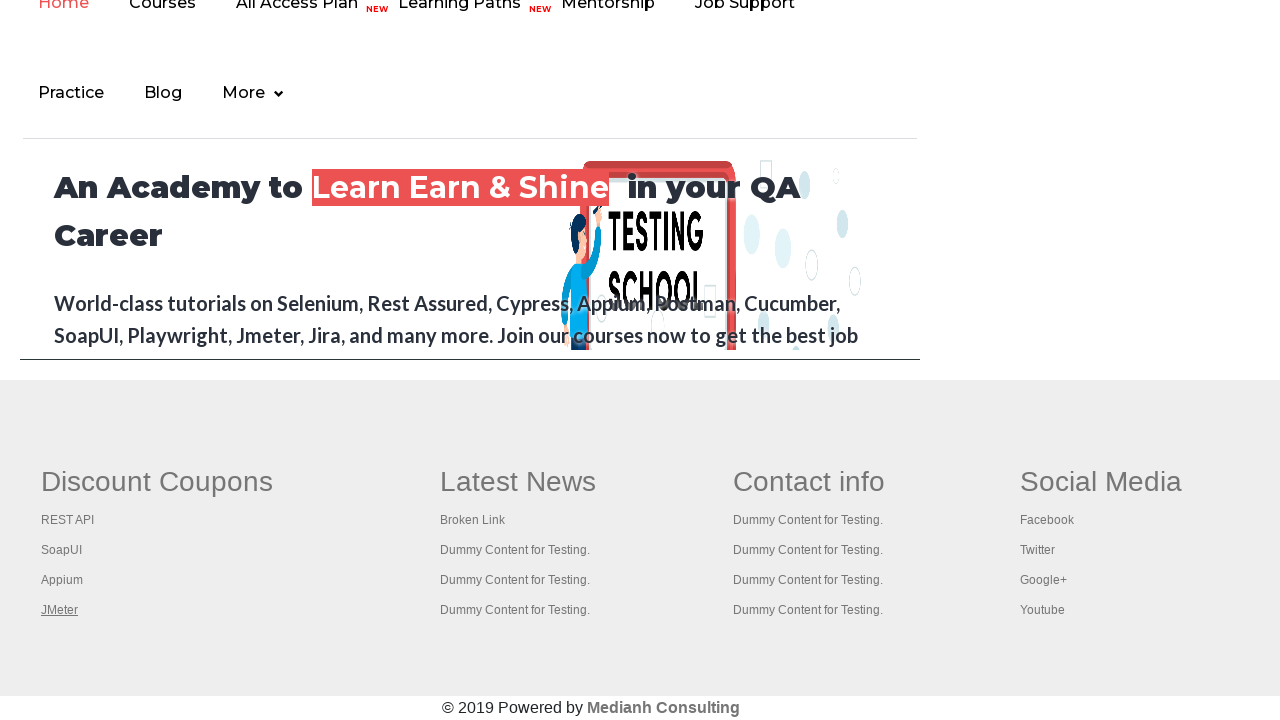

Brought a tab to front
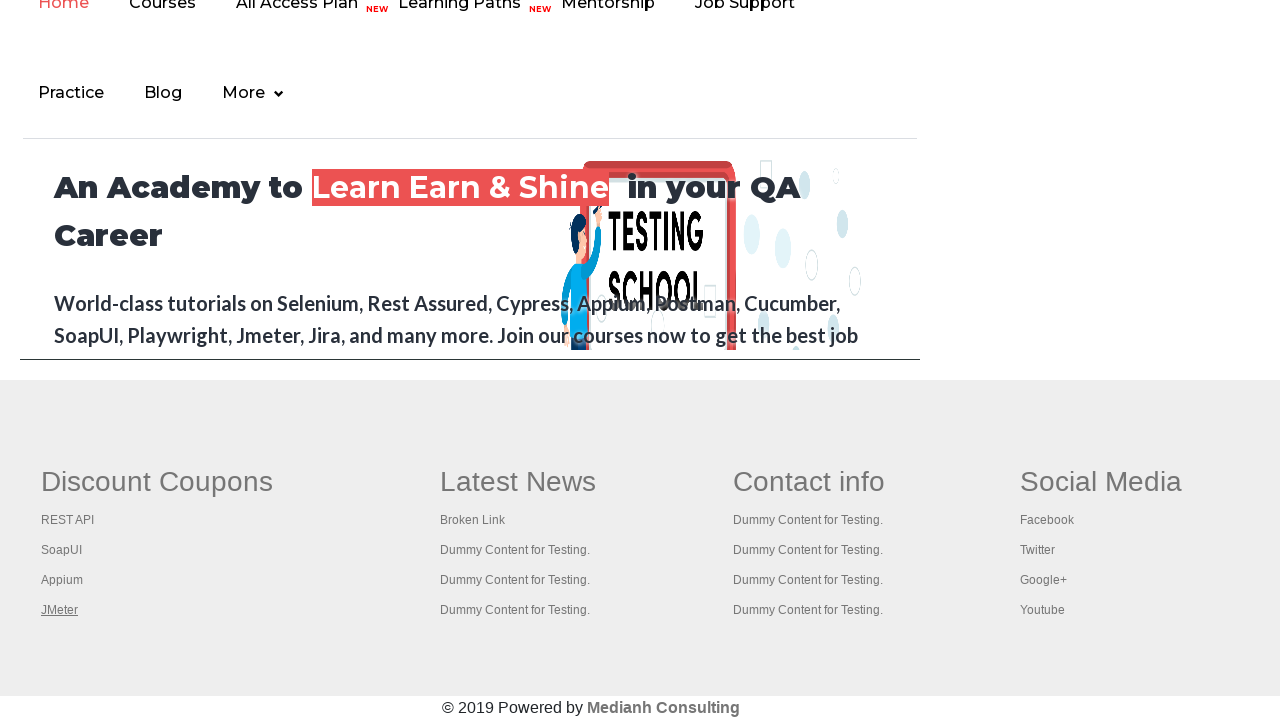

Waited for tab to reach domcontentloaded state
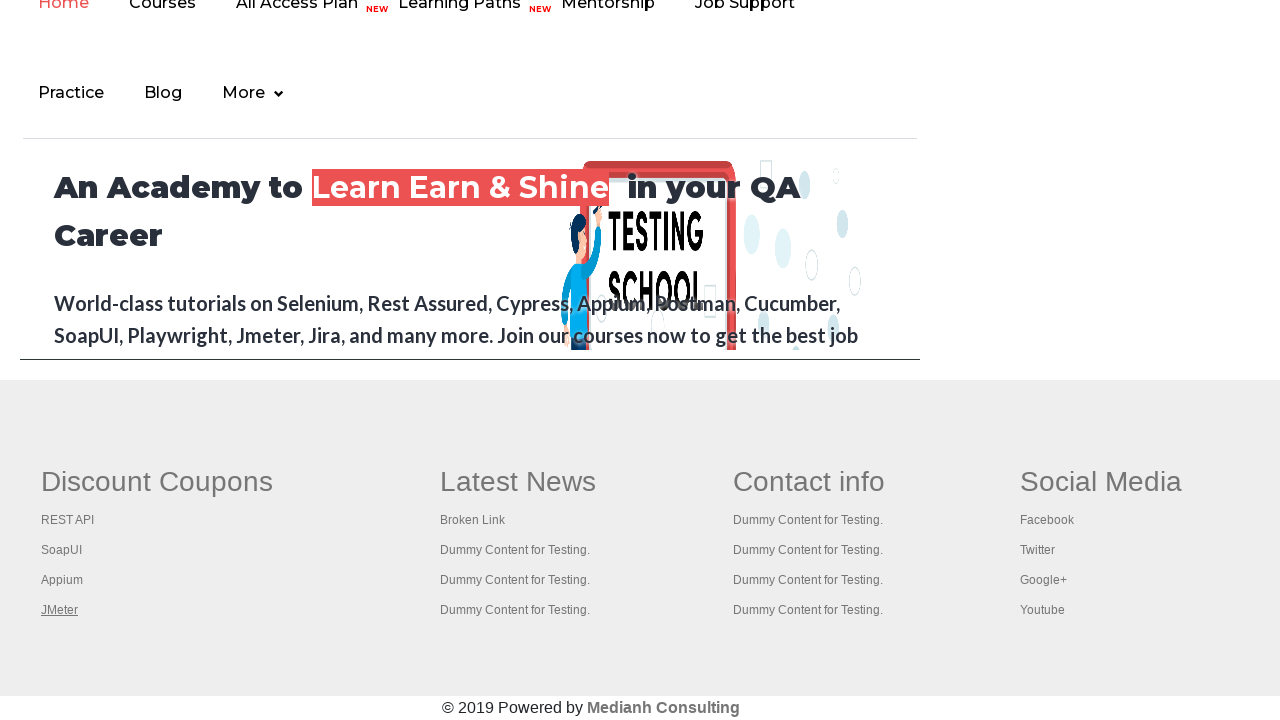

Brought a tab to front
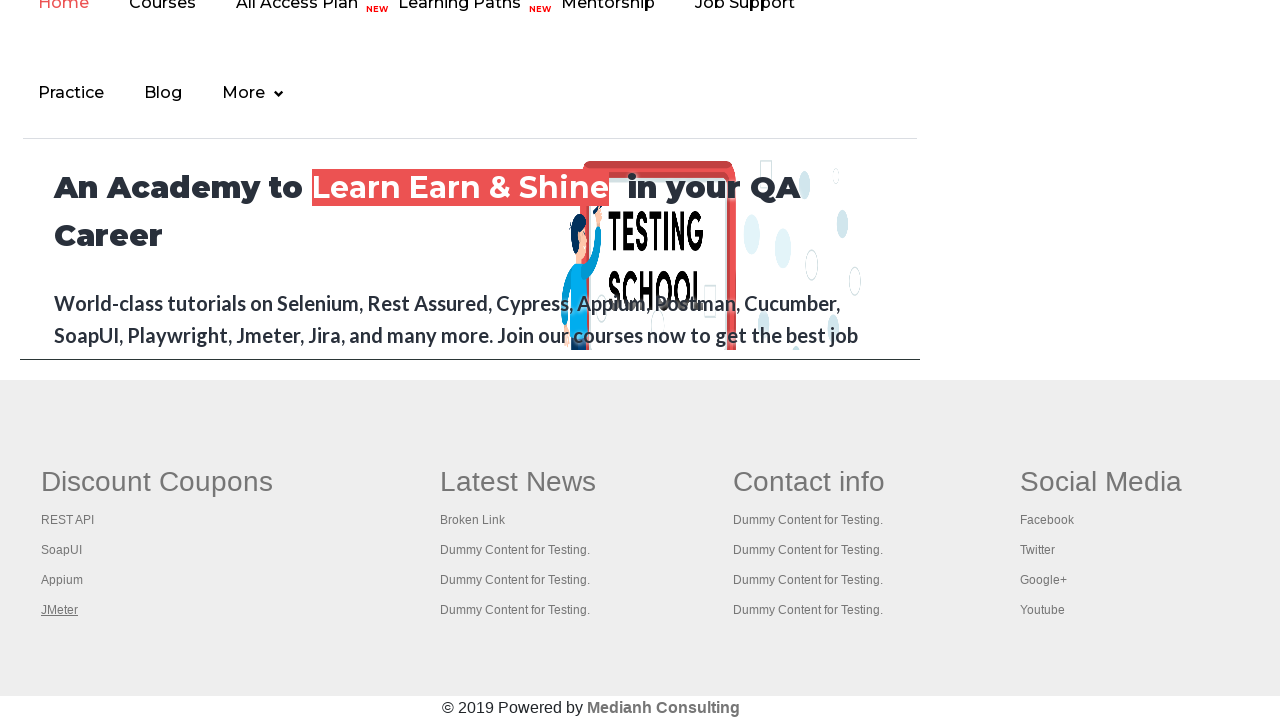

Waited for tab to reach domcontentloaded state
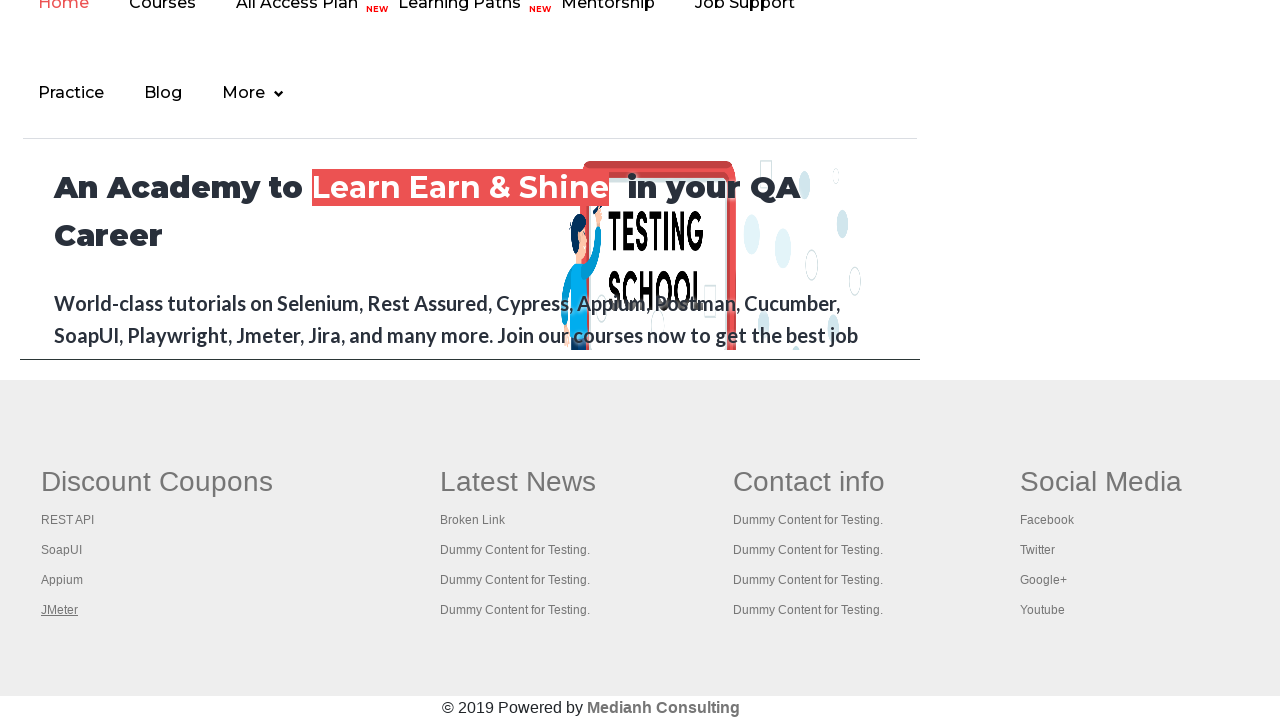

Brought a tab to front
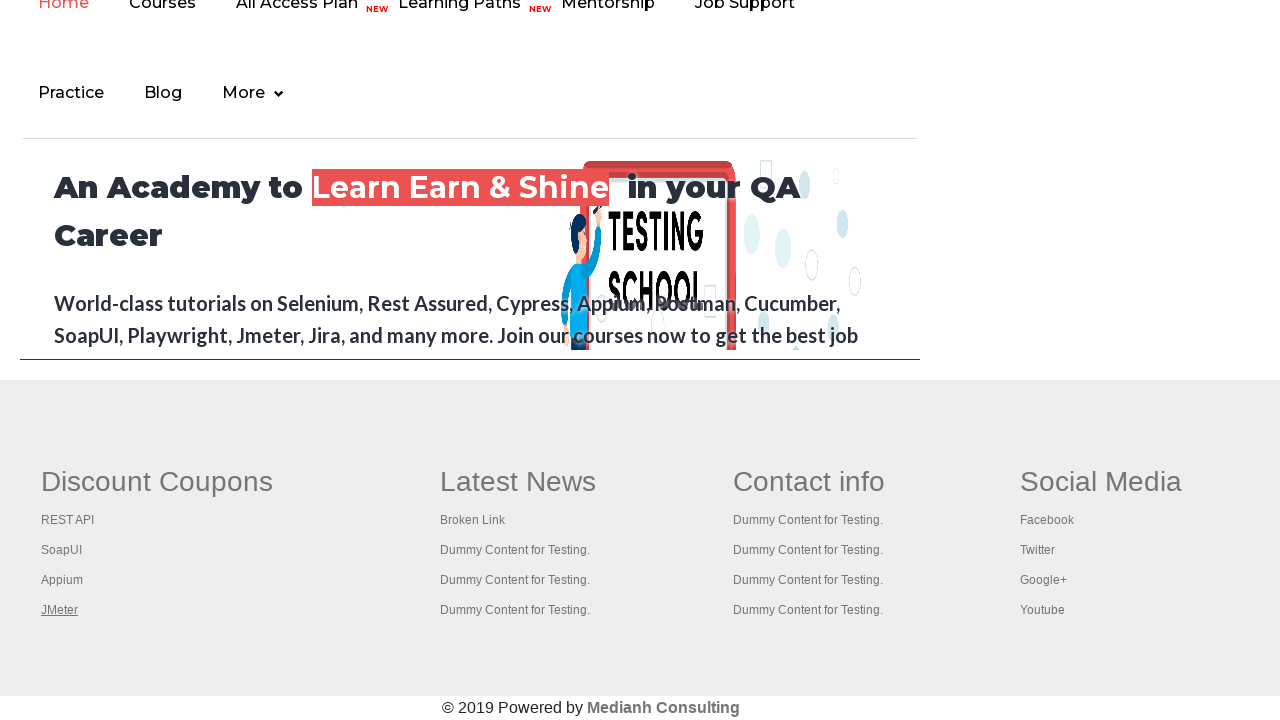

Waited for tab to reach domcontentloaded state
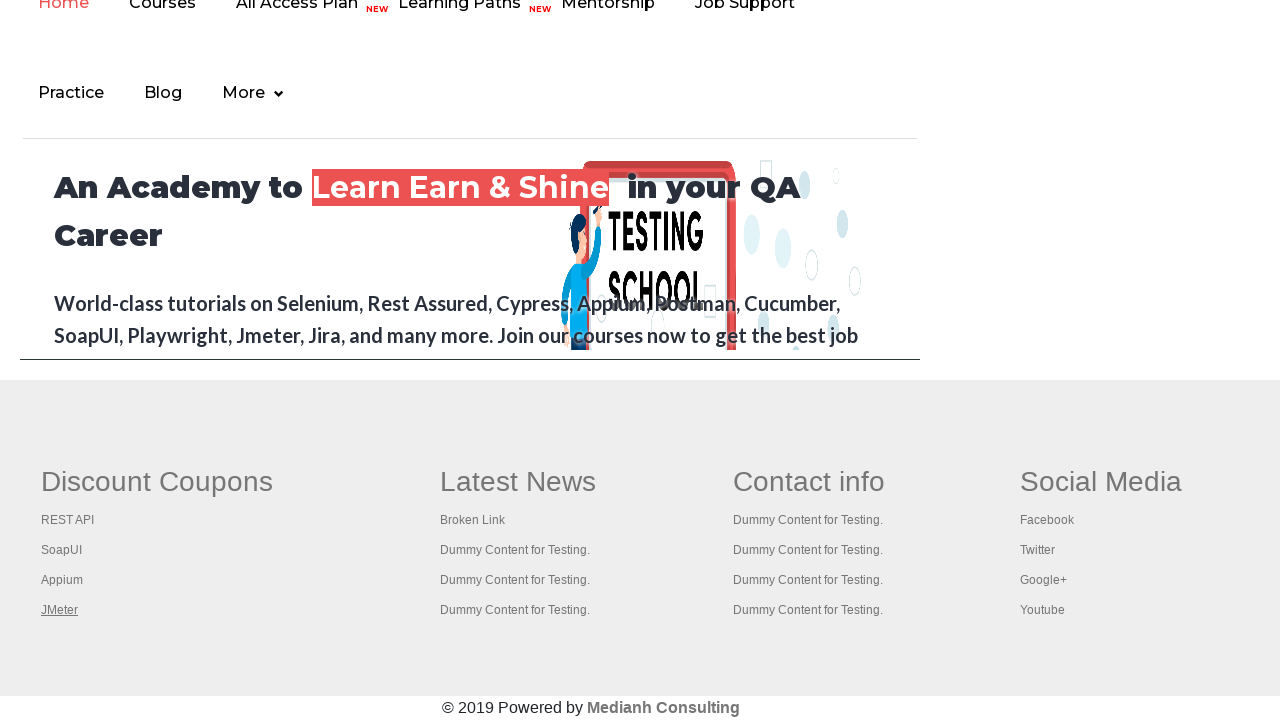

Brought a tab to front
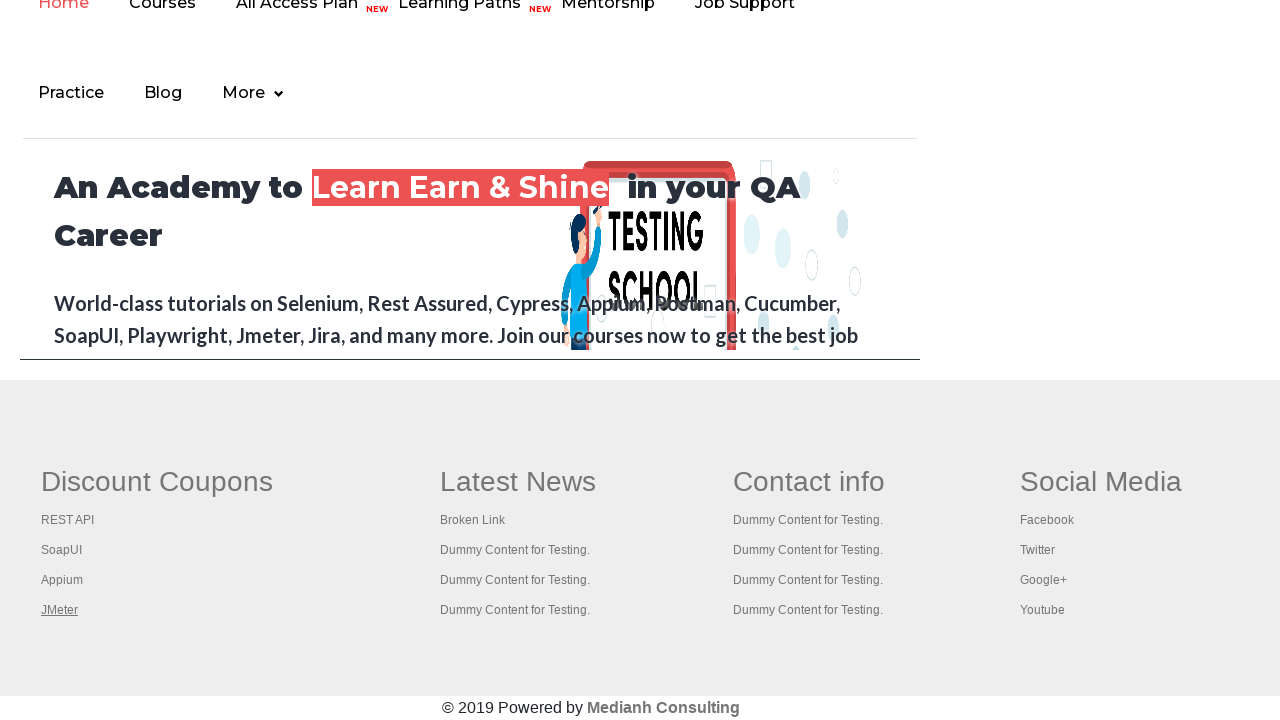

Waited for tab to reach domcontentloaded state
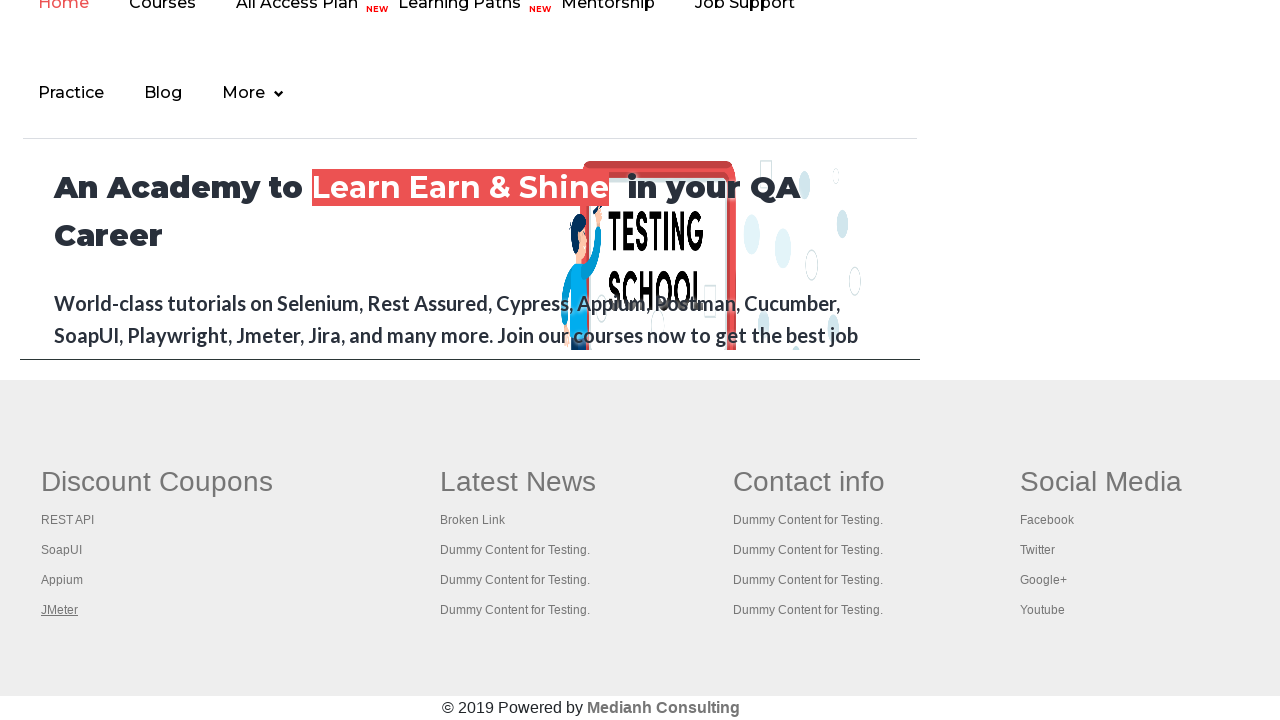

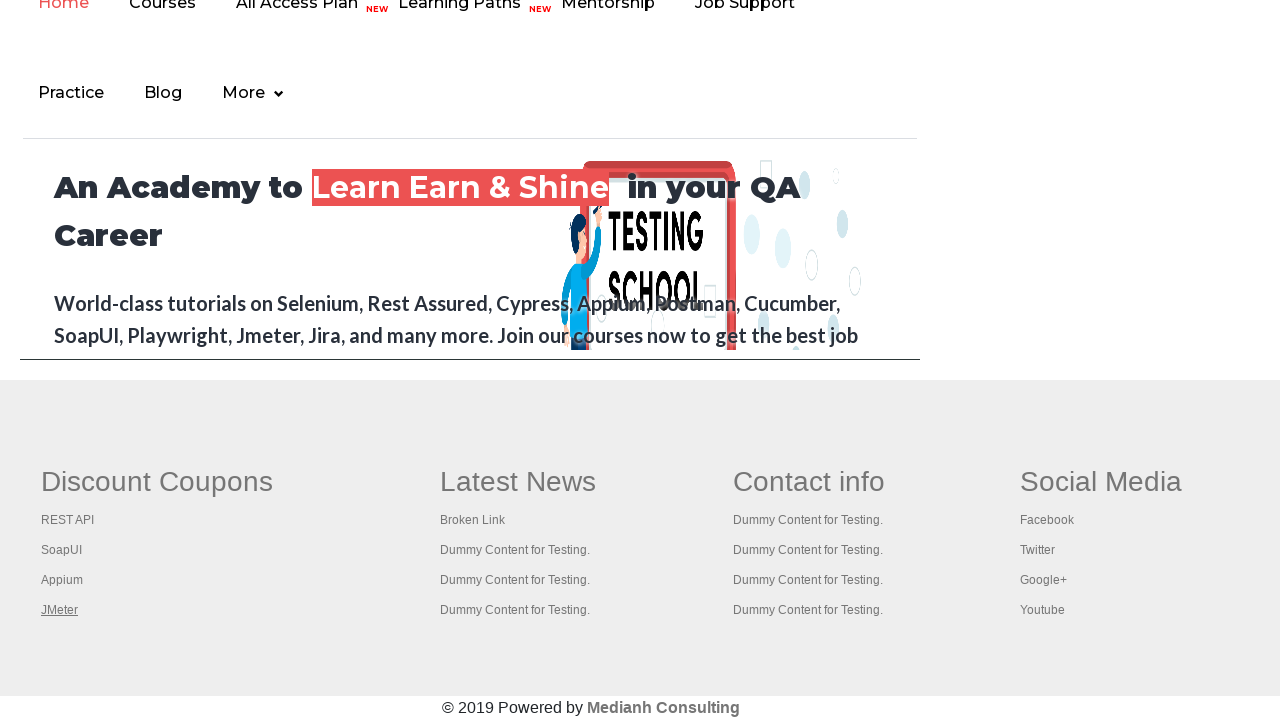